Tests that clicking the Shop link in the navigation navigates to the products page.

Starting URL: https://webshop-agil-testautomatiserare.netlify.app/

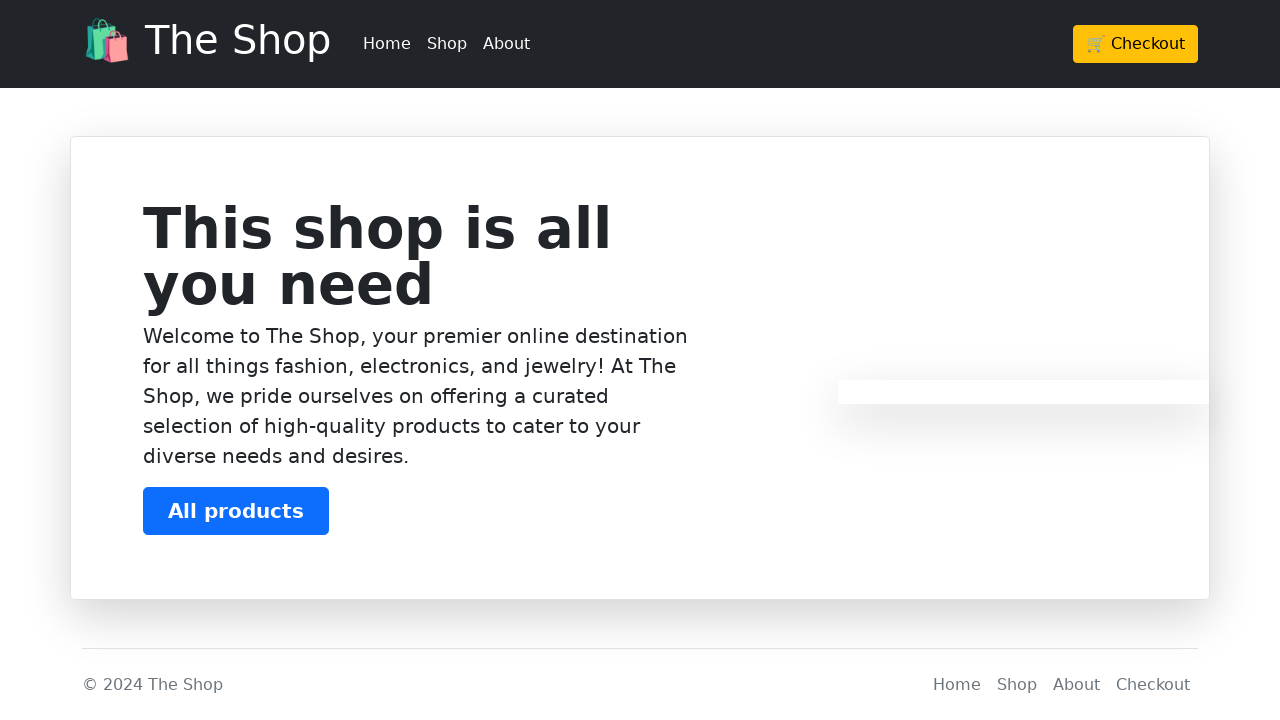

Clicked Shop link in navigation header at (447, 44) on body > header > div > div > ul > li:nth-child(2) > a
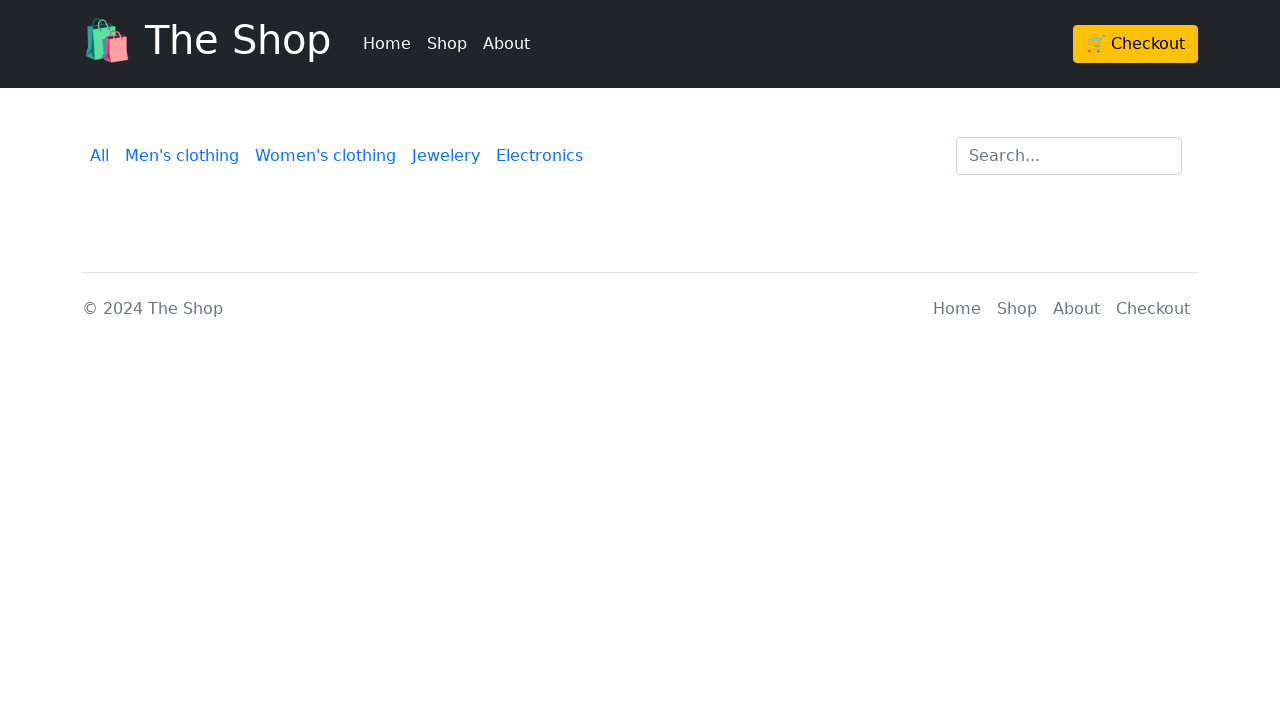

Navigated to products page
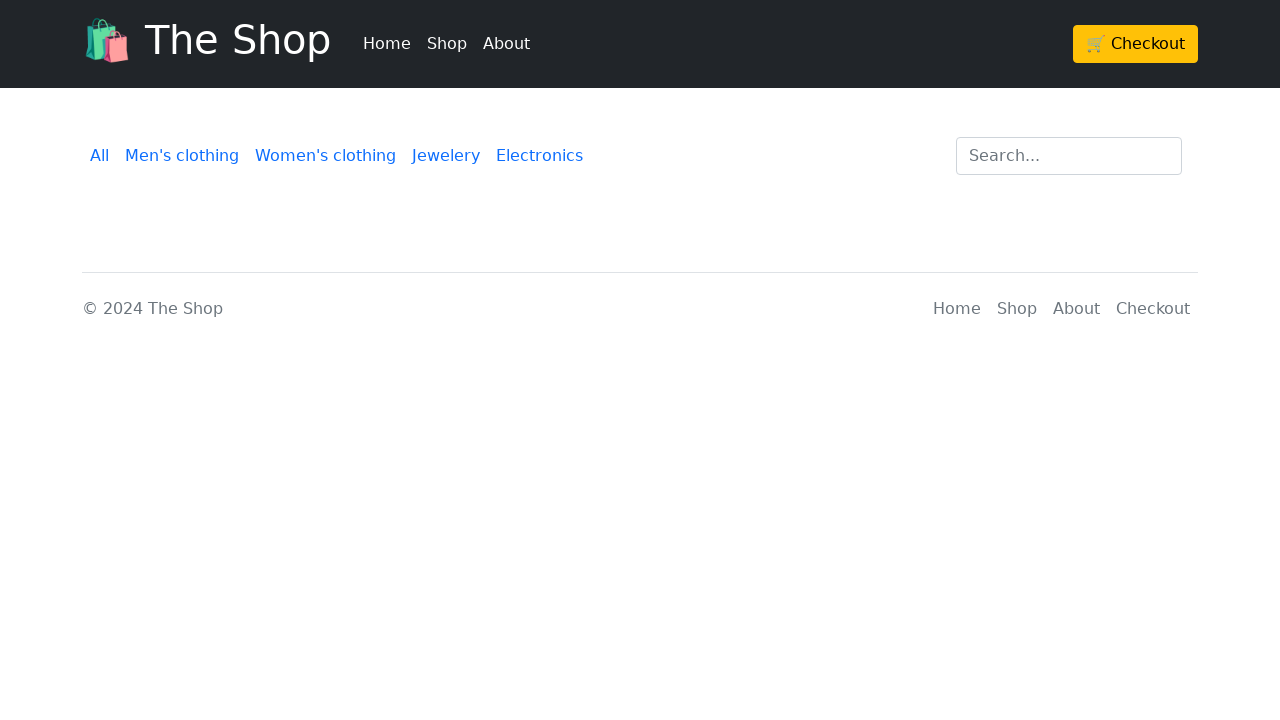

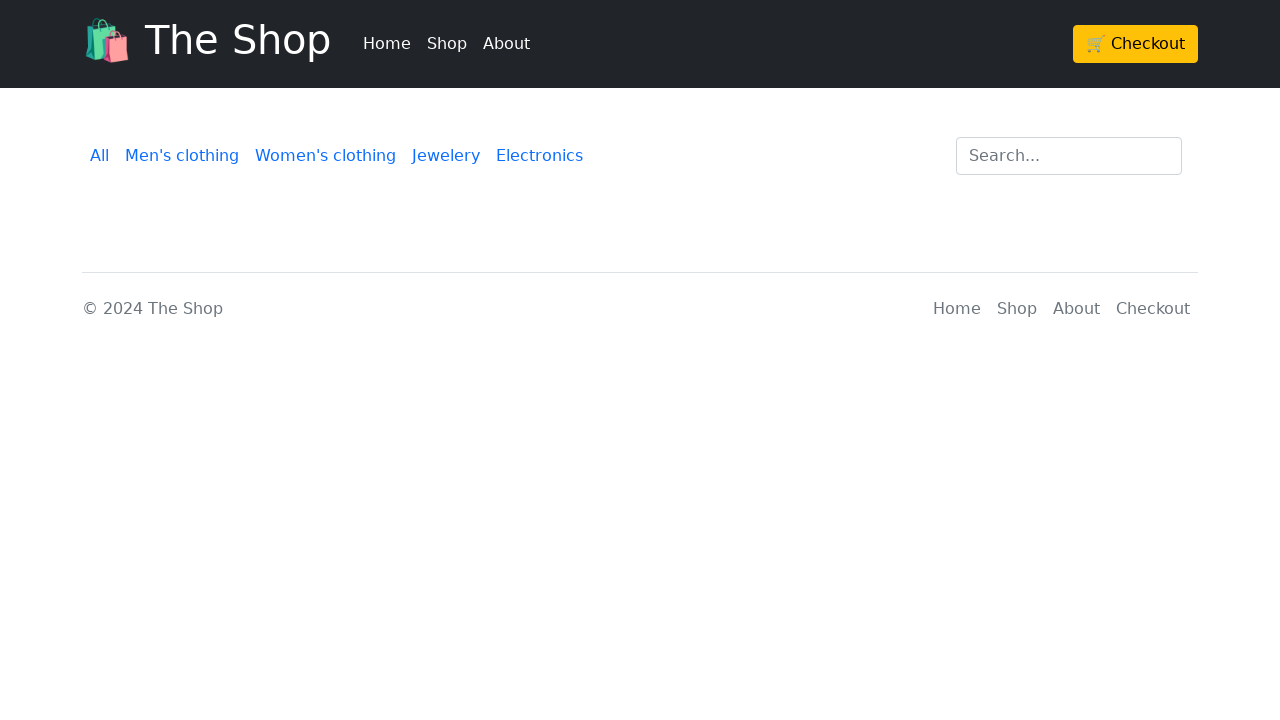